Tests navigation to the Elements section of DEMOQA website and validates the page loads correctly.

Starting URL: https://demoqa.com

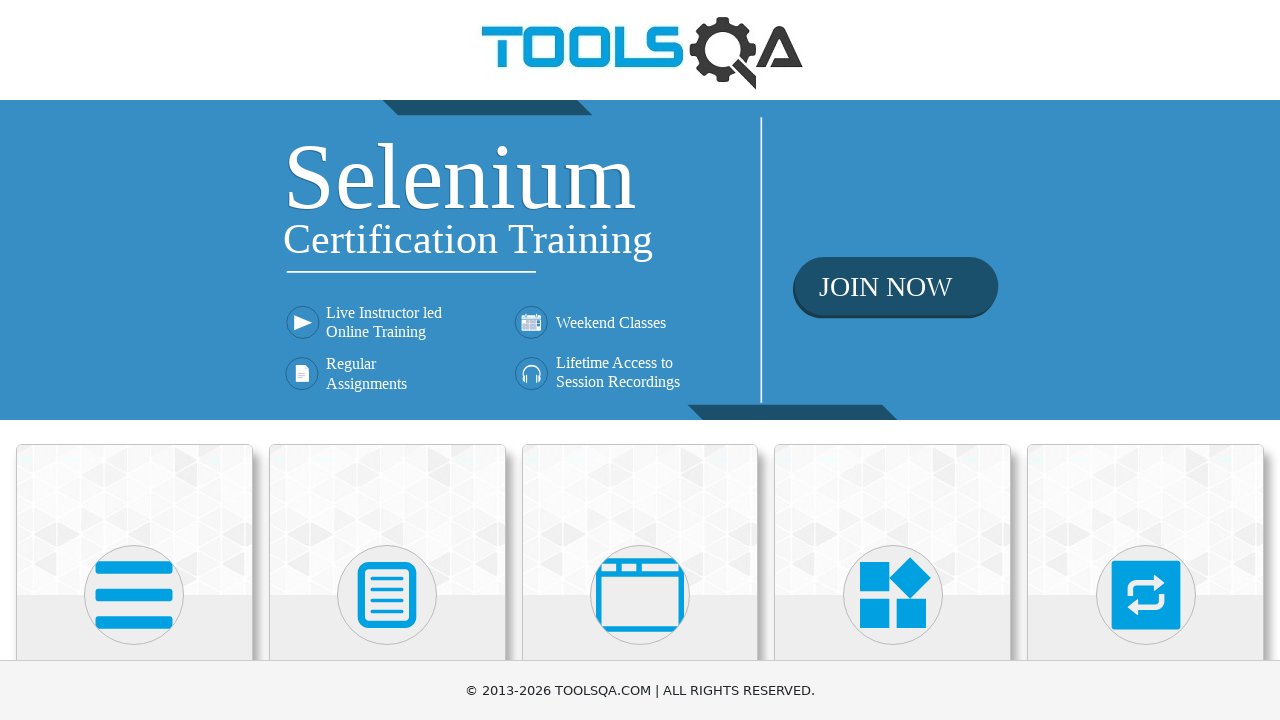

Clicked on Elements card at (134, 360) on text=Elements
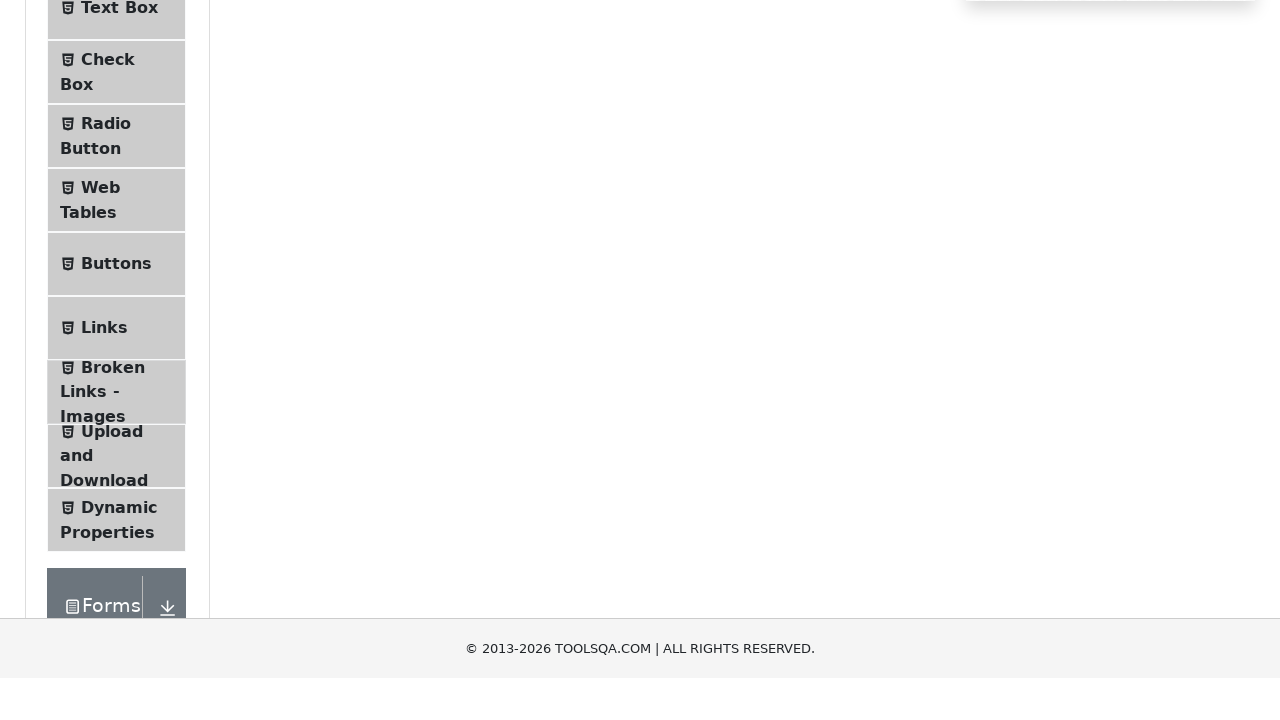

Elements page loaded and Elements heading is visible
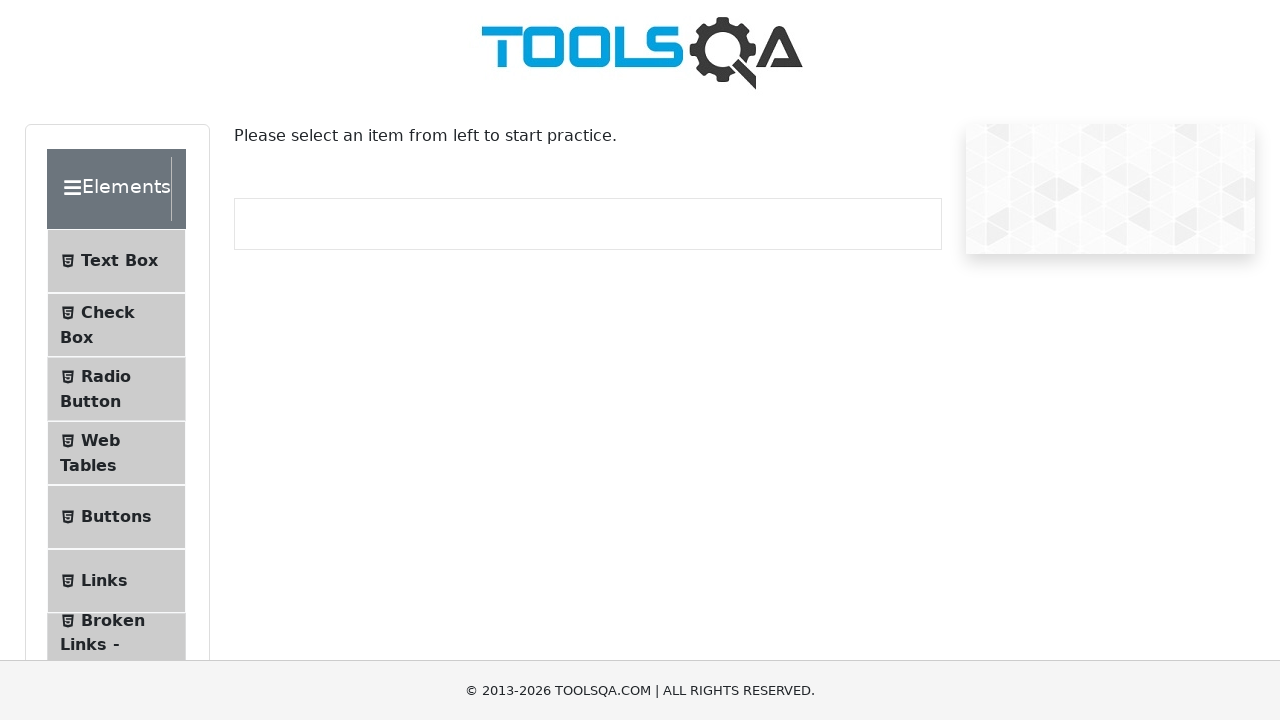

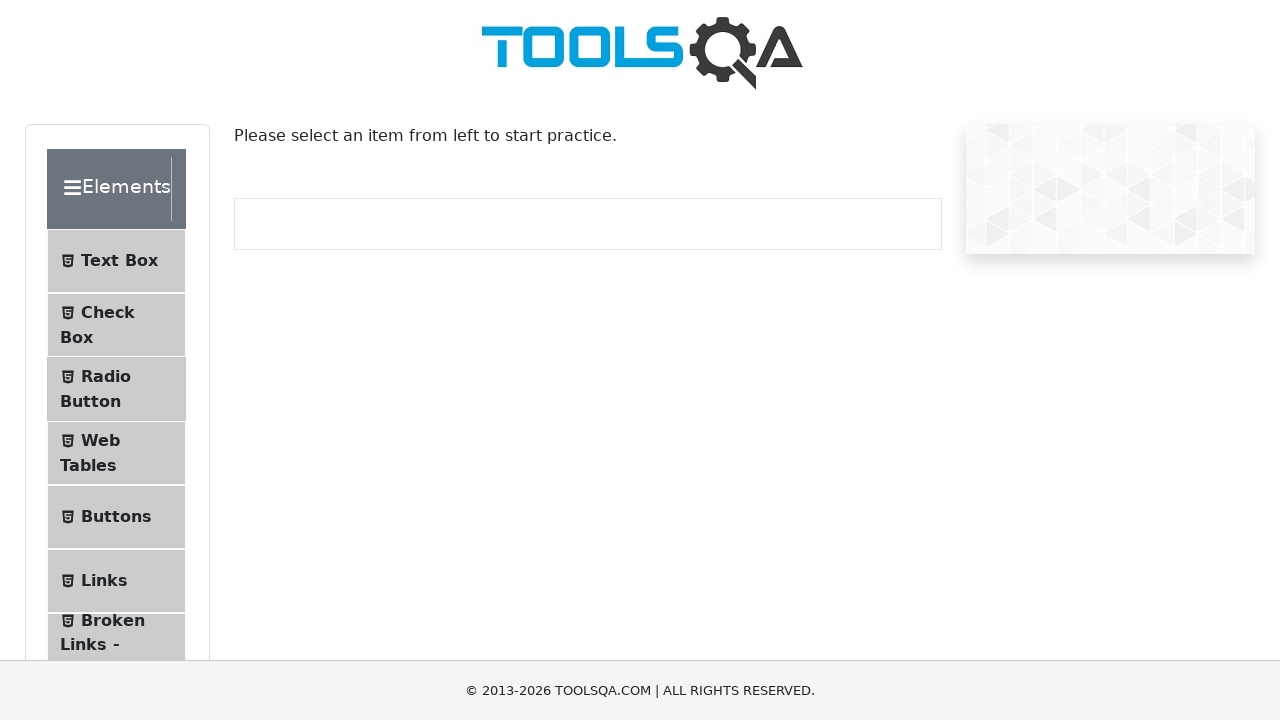